Opens a form page, then opens a new tab to extract course text from another page, switches back to the original tab and fills the extracted text into a name field

Starting URL: https://rahulshettyacademy.com/angularpractice/

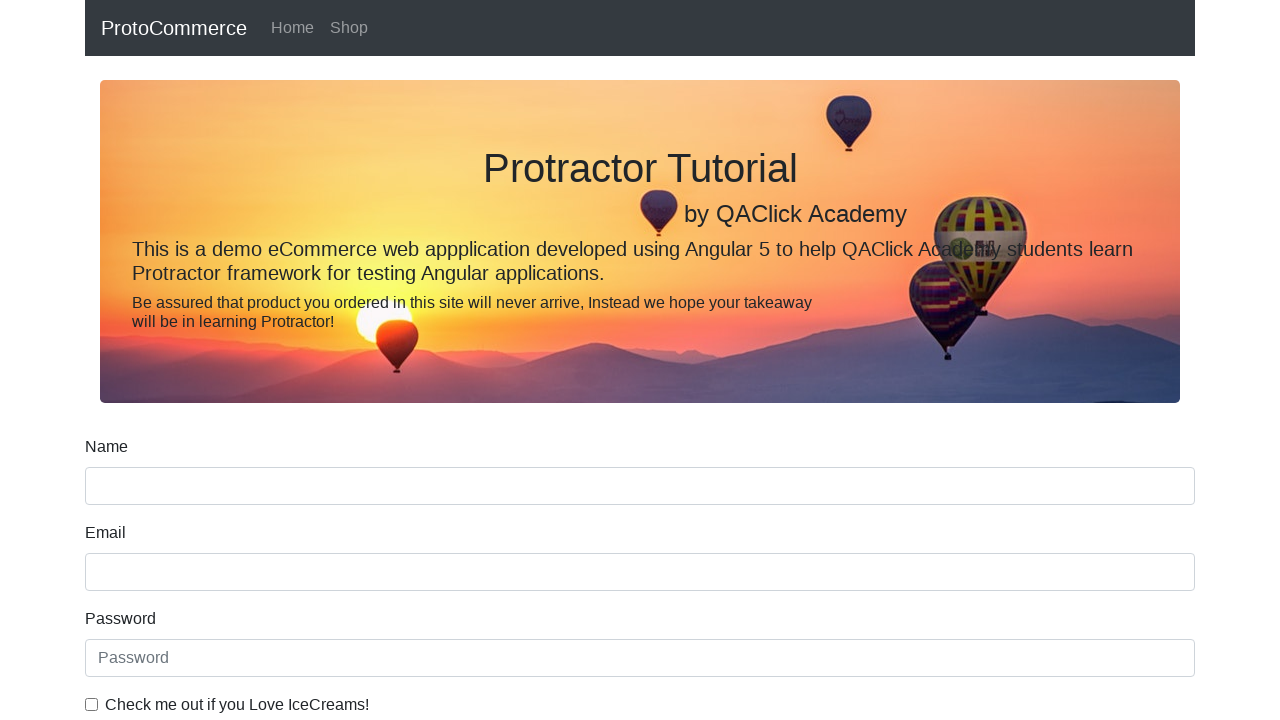

Opened new tab for course extraction
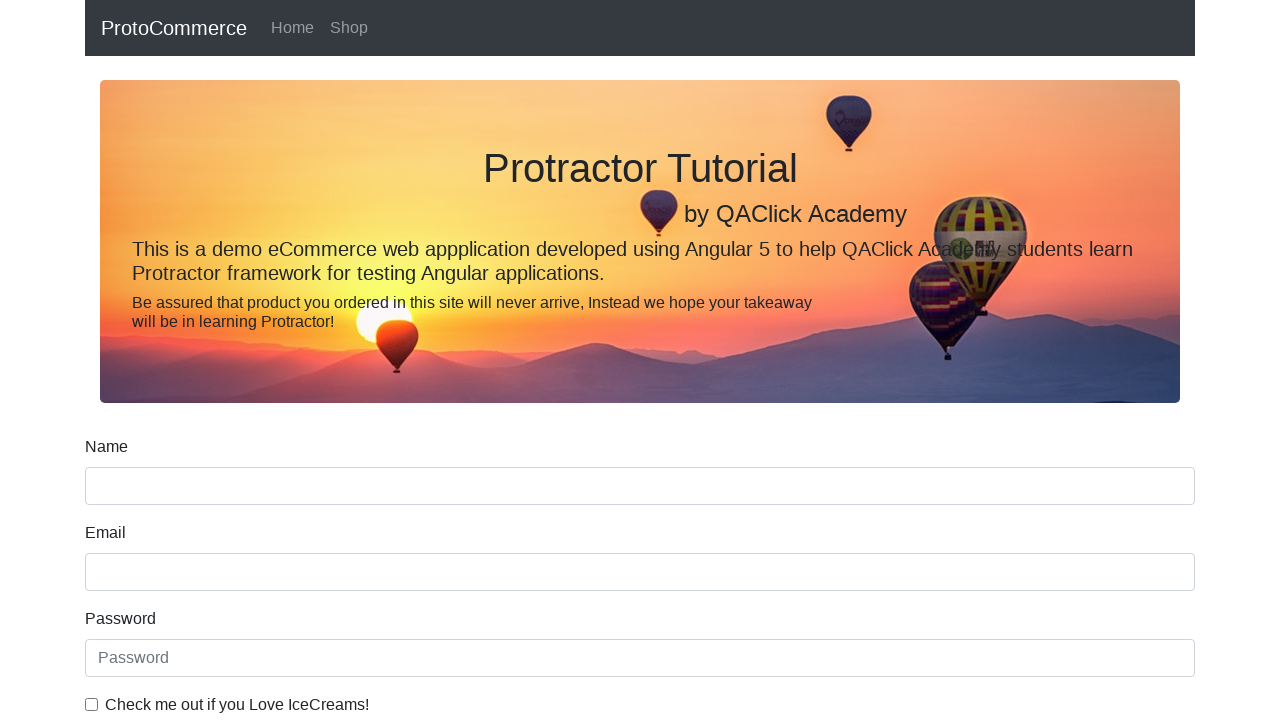

Navigated to Rahul Shetty Academy home page in new tab
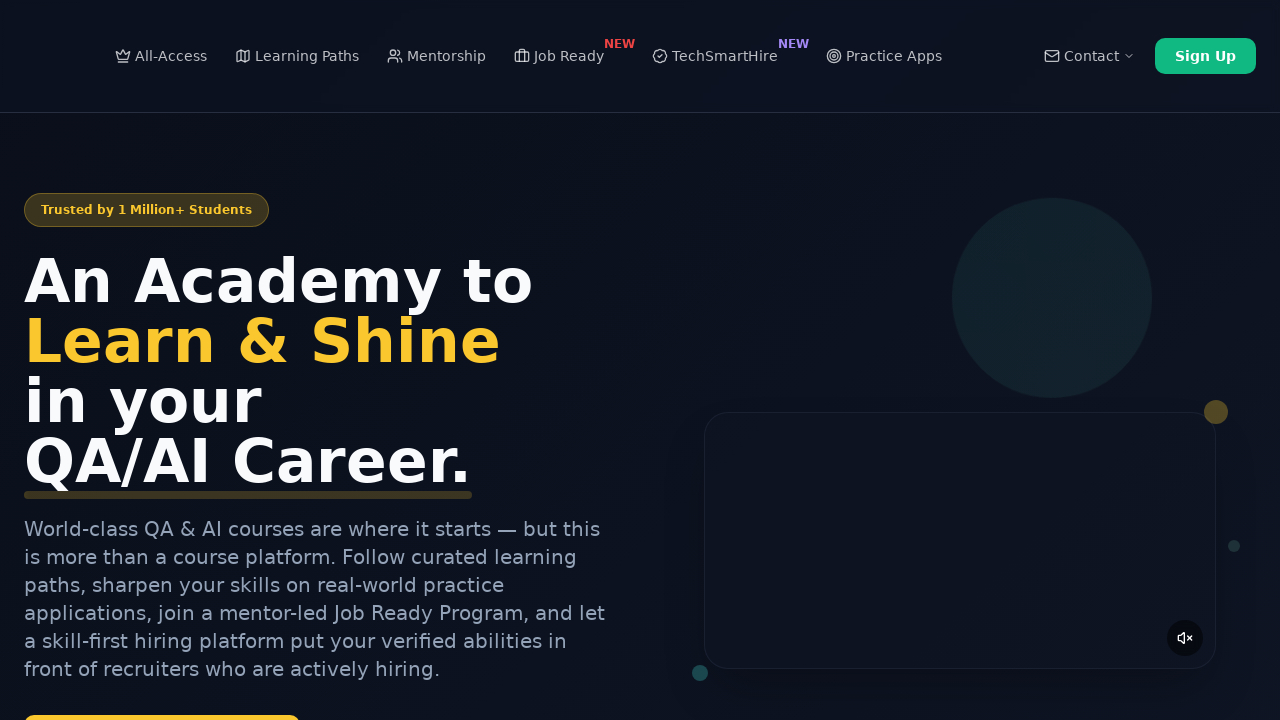

Located course links on the page
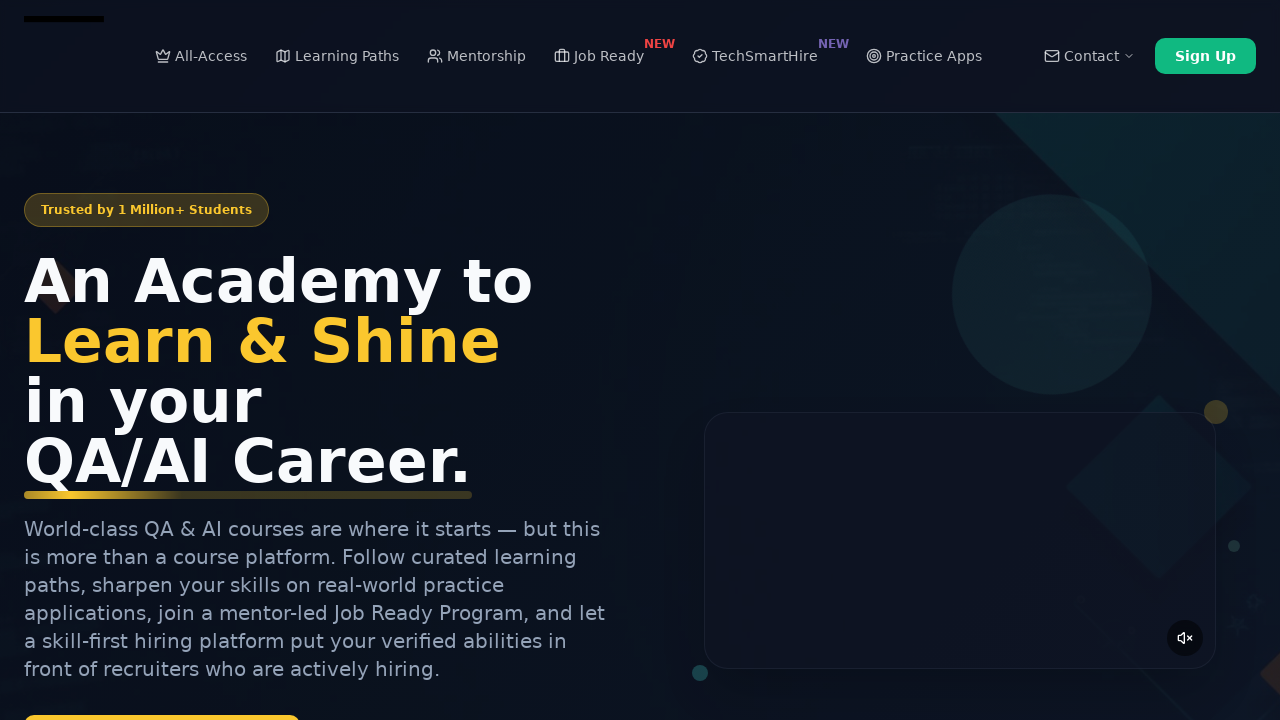

Extracted course name: 'Playwright Testing'
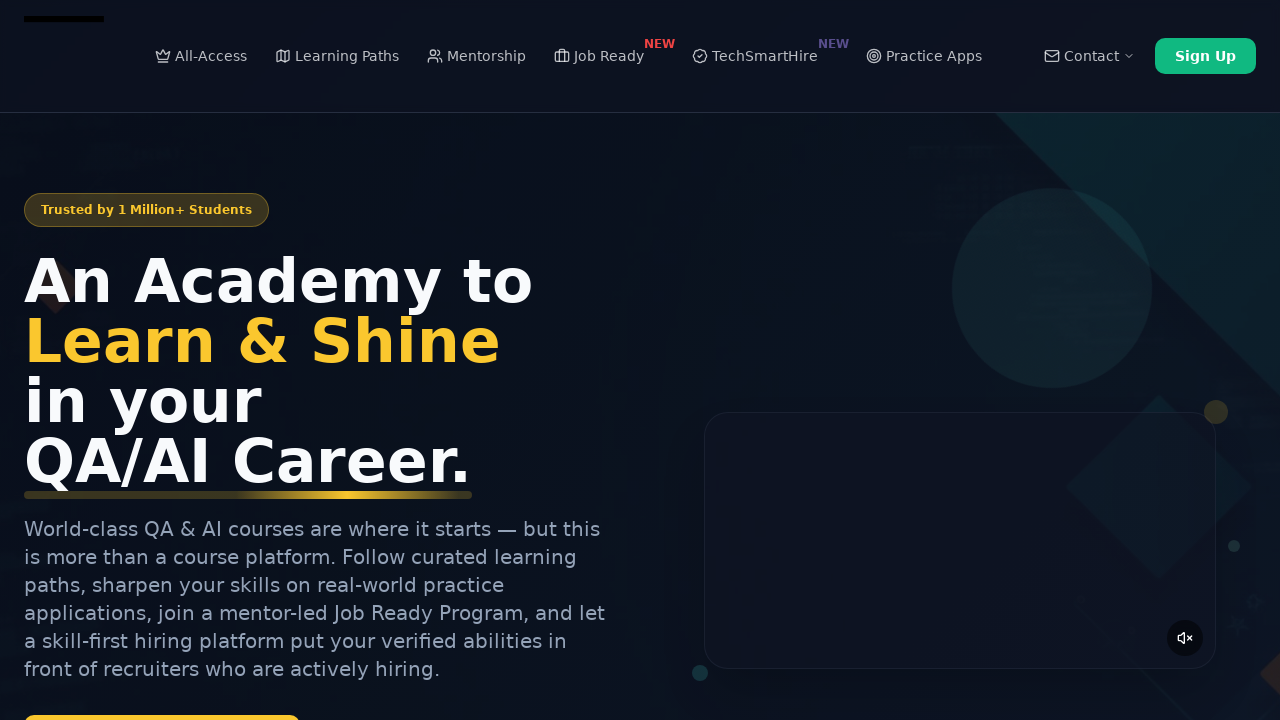

Filled name field with extracted course text in original tab on form input[name='name']
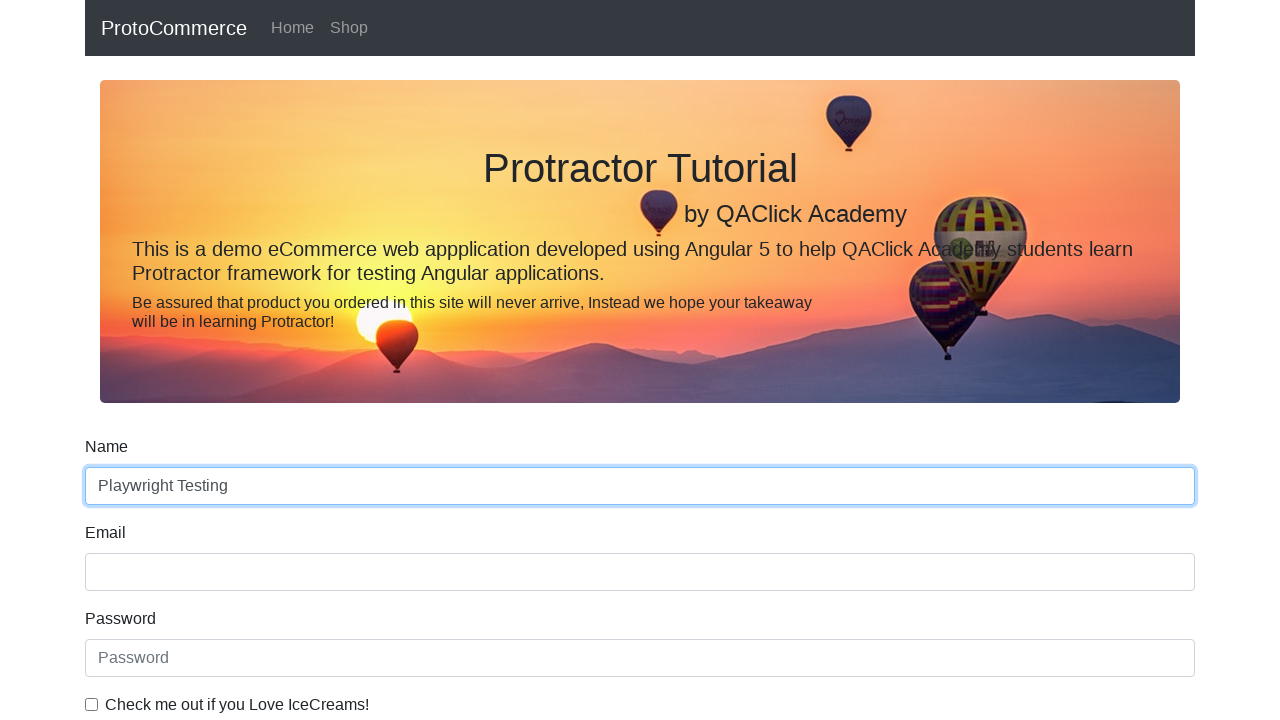

Closed the new tab
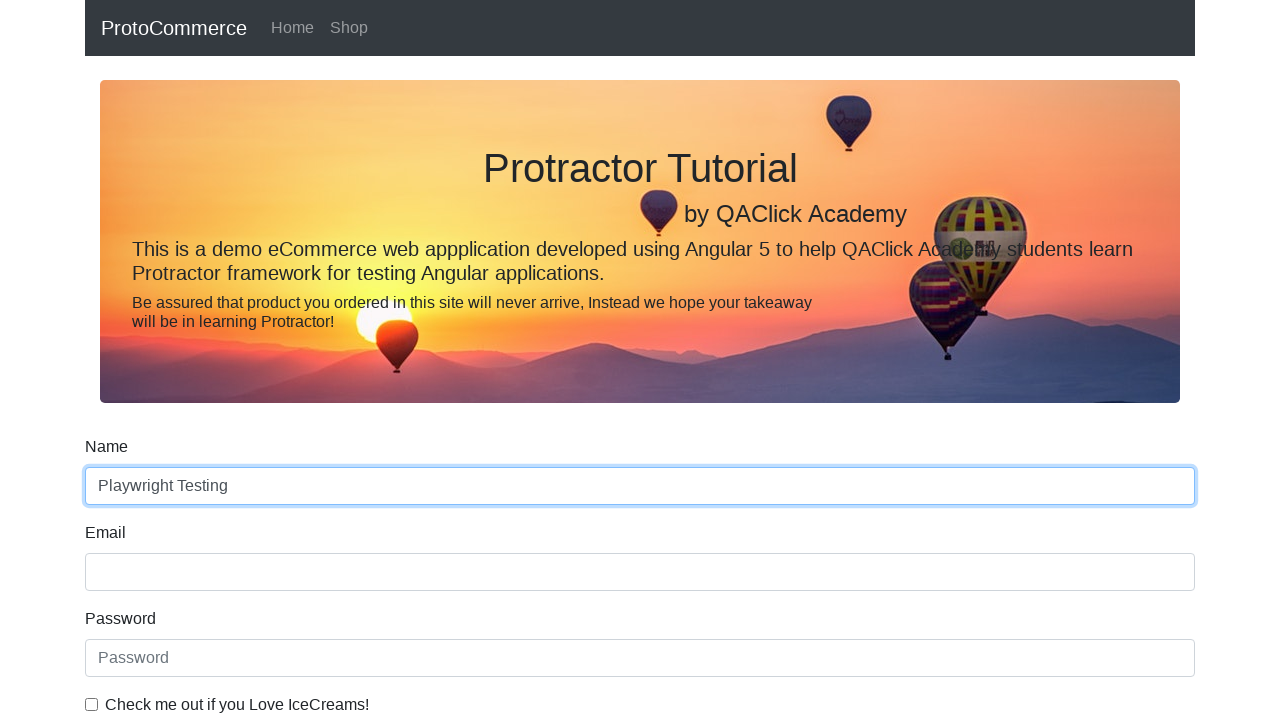

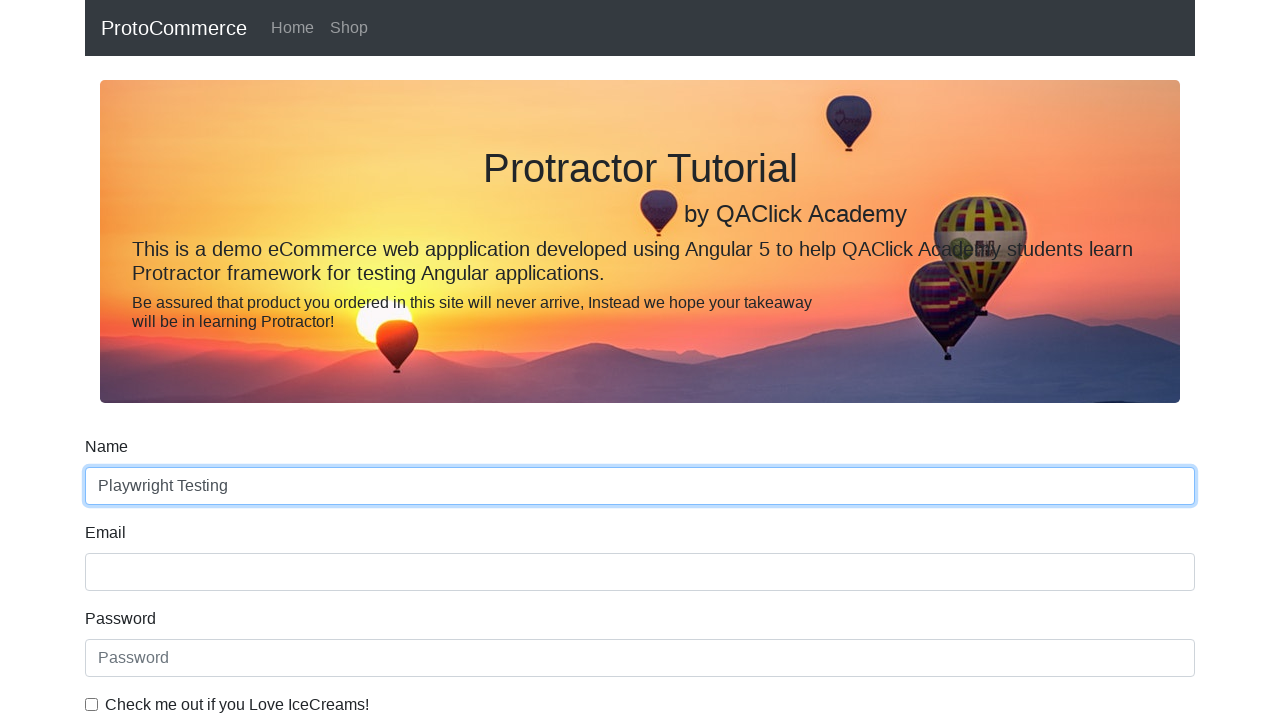